Tests various API simulation links that return different HTTP status codes and verifies the response messages displayed on the page

Starting URL: https://demoqa.com/links

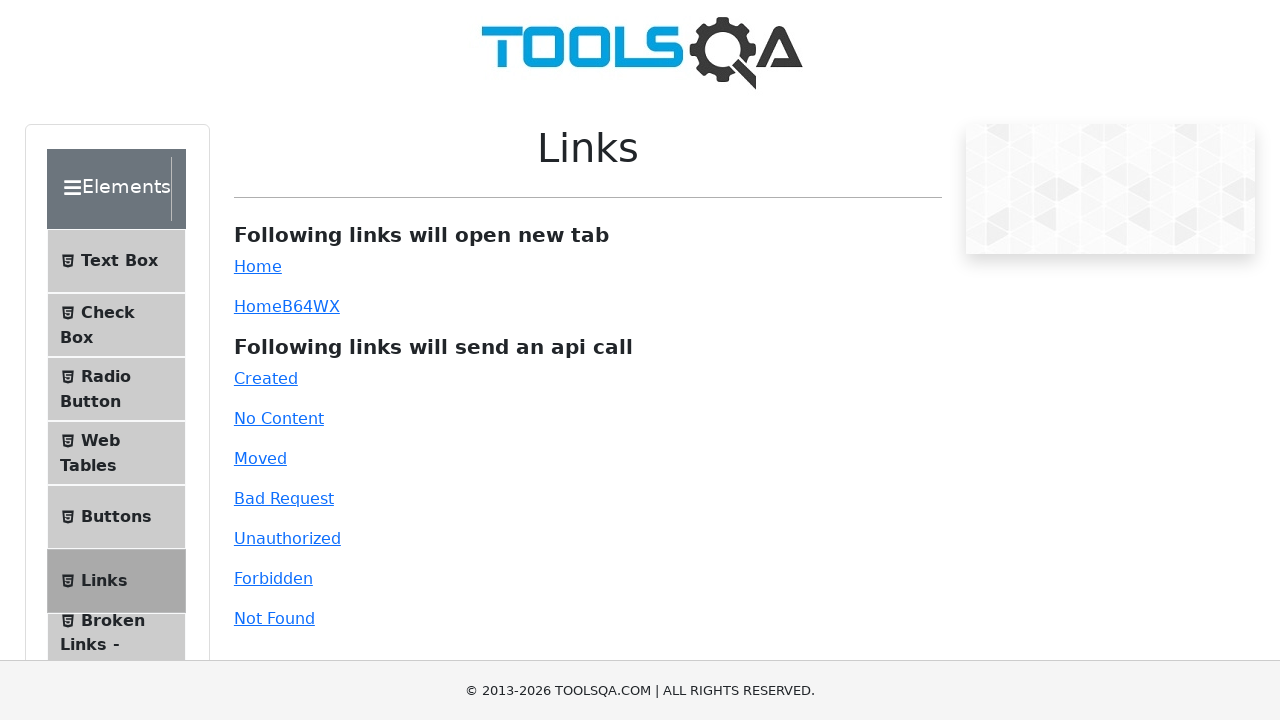

Clicked 'Created' link to trigger 201 status code at (266, 378) on a#created
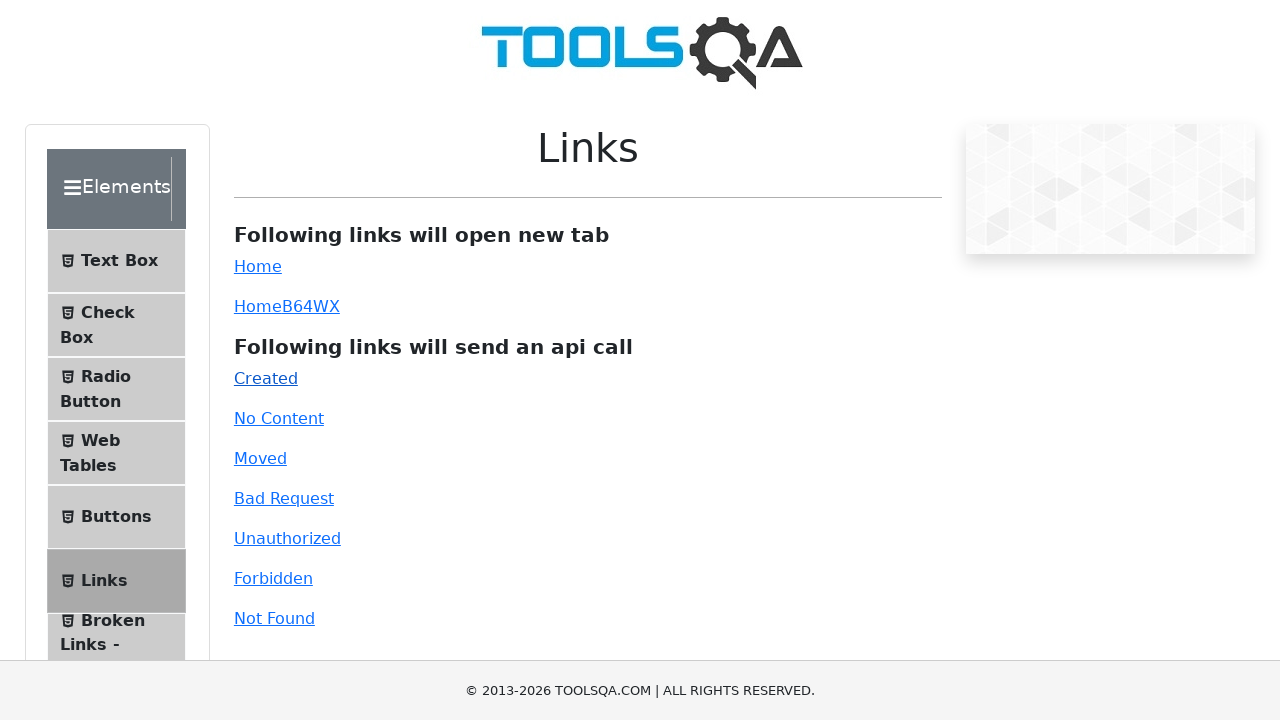

Verified 201 Created response message displayed
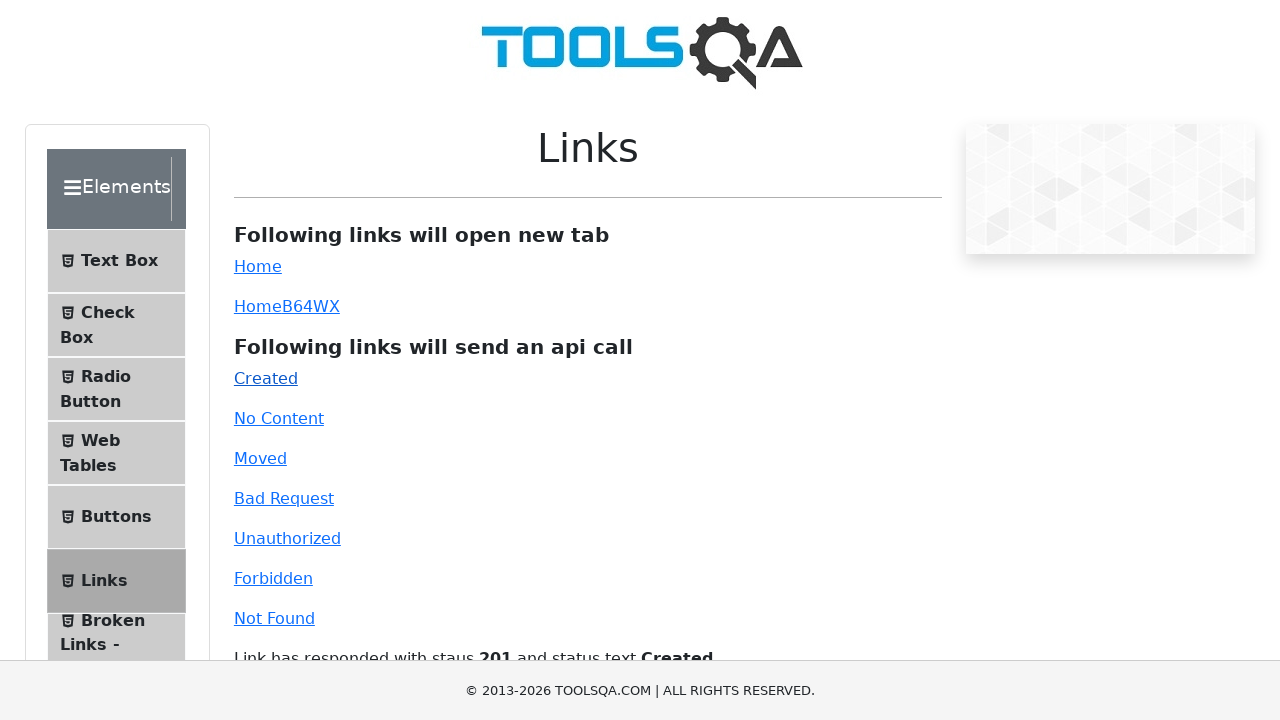

Clicked 'No Content' link to trigger 204 status code at (279, 418) on a#no-content
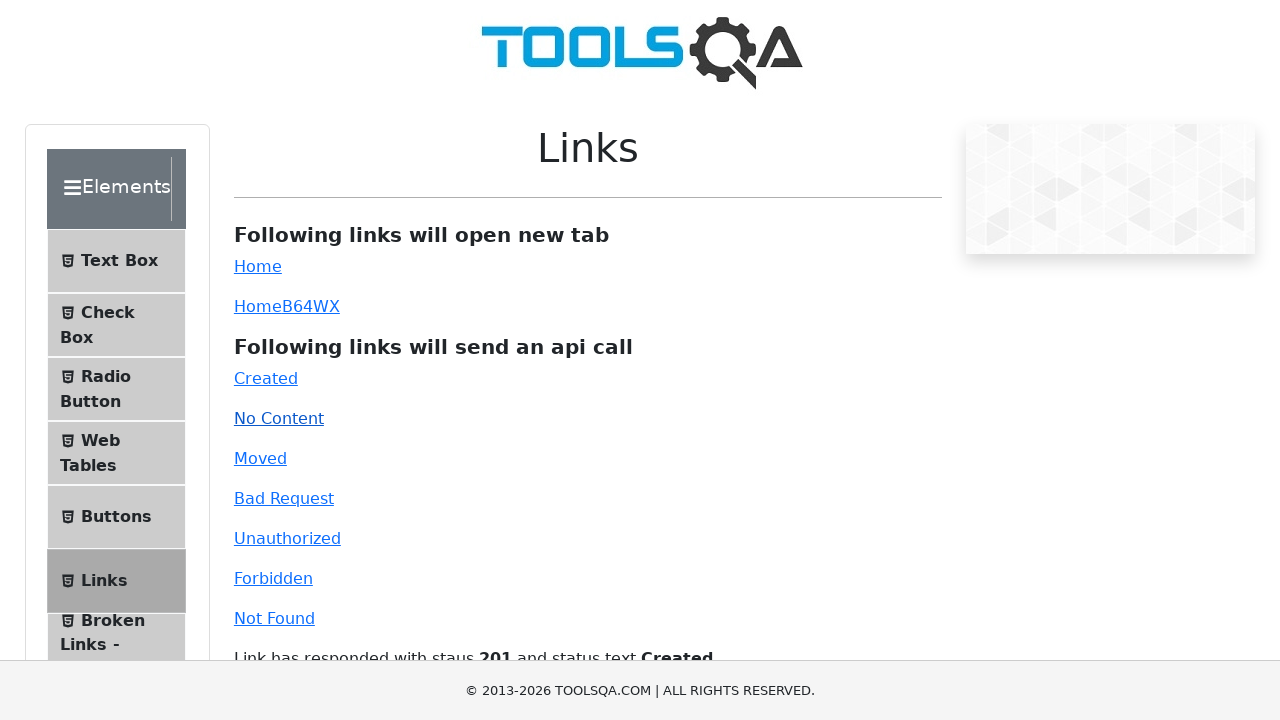

Verified 204 No Content response message displayed
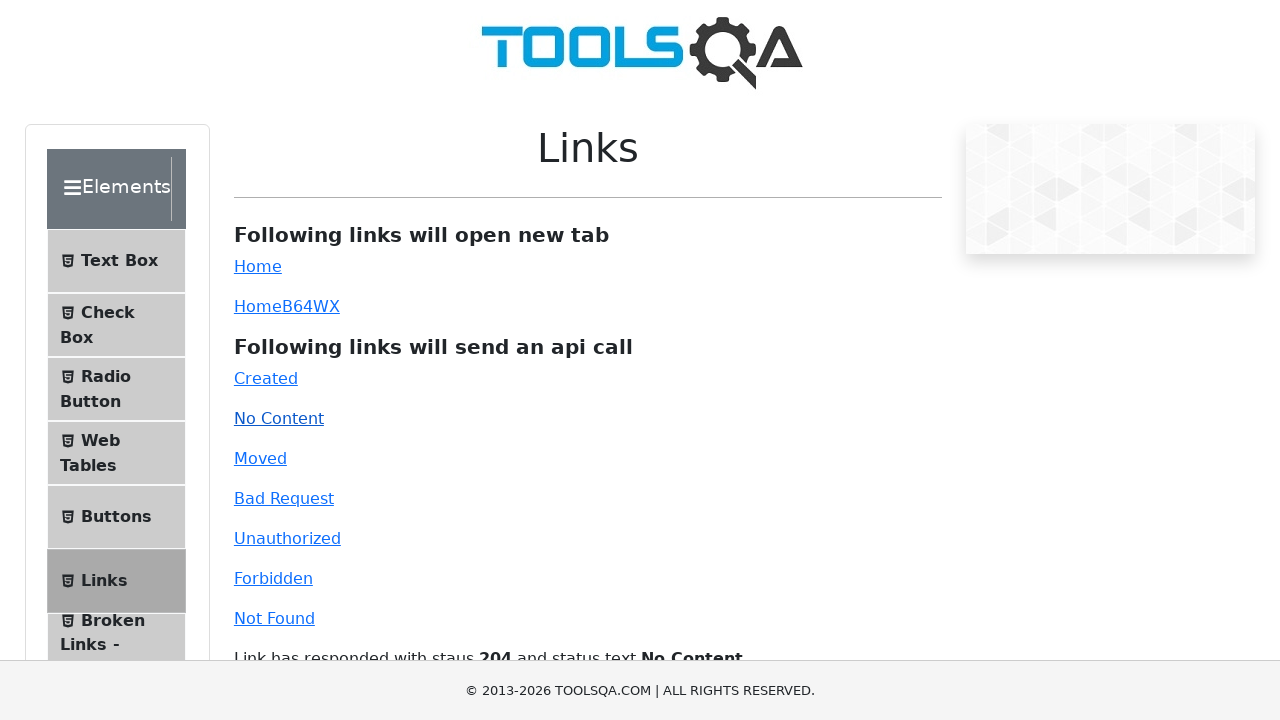

Clicked 'Moved' link to trigger 301 status code at (260, 458) on a#moved
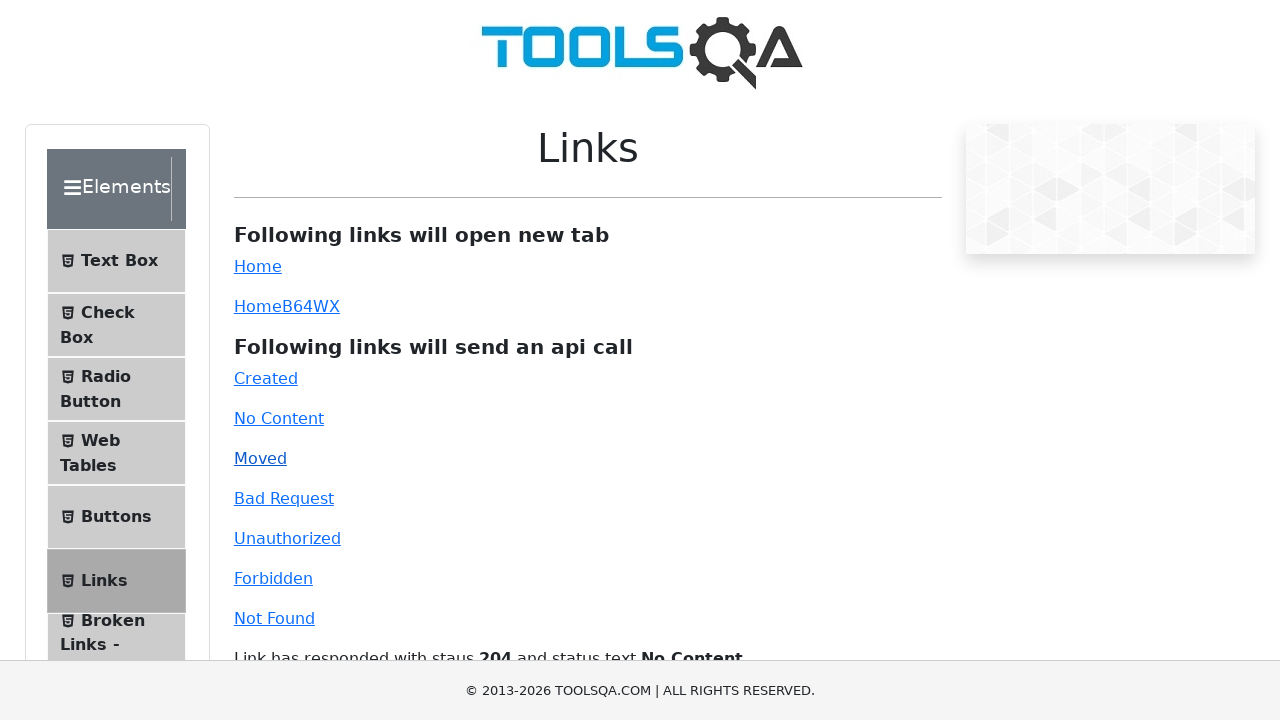

Verified 301 Moved Permanently response message displayed
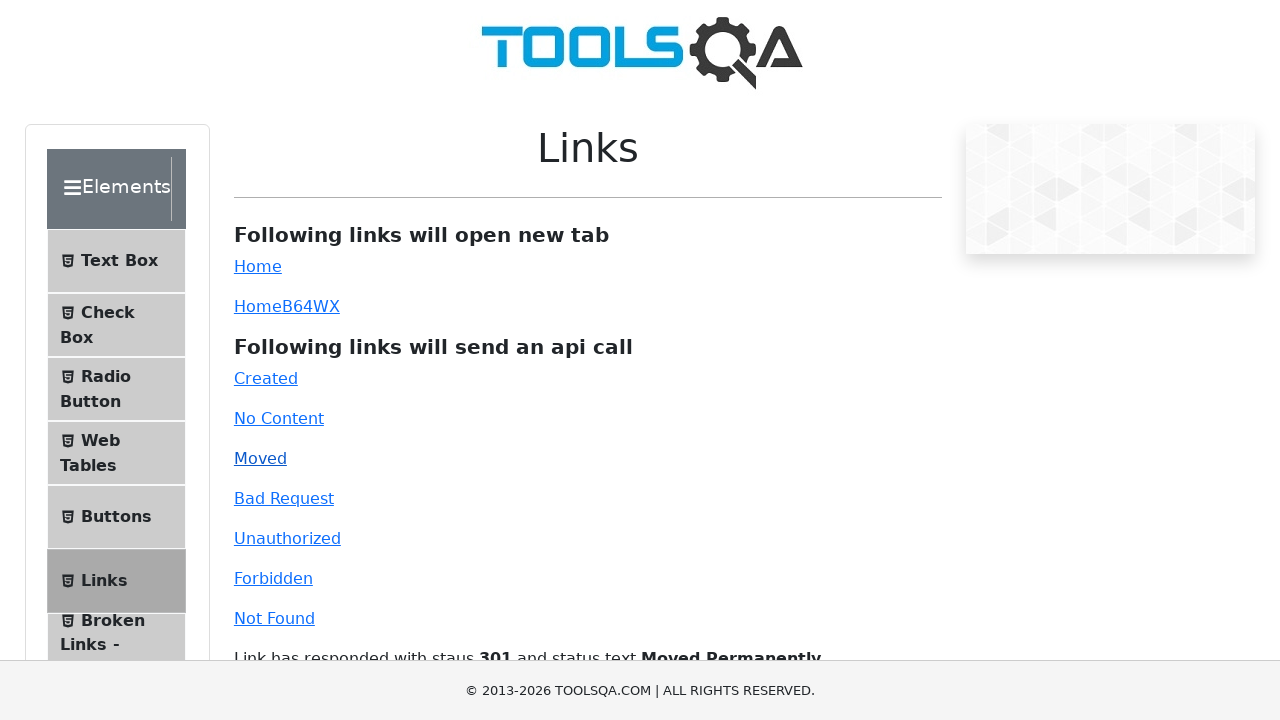

Clicked 'Bad Request' link to trigger 400 status code at (284, 498) on a#bad-request
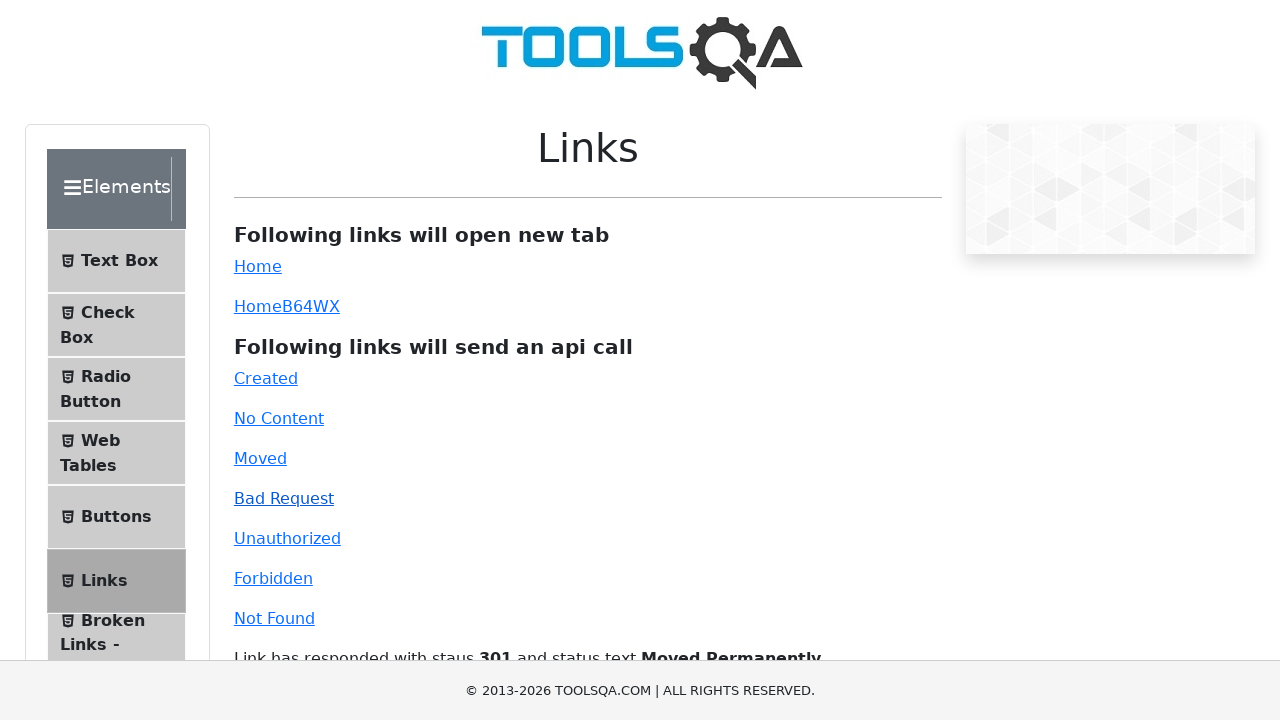

Verified 400 Bad Request response message displayed
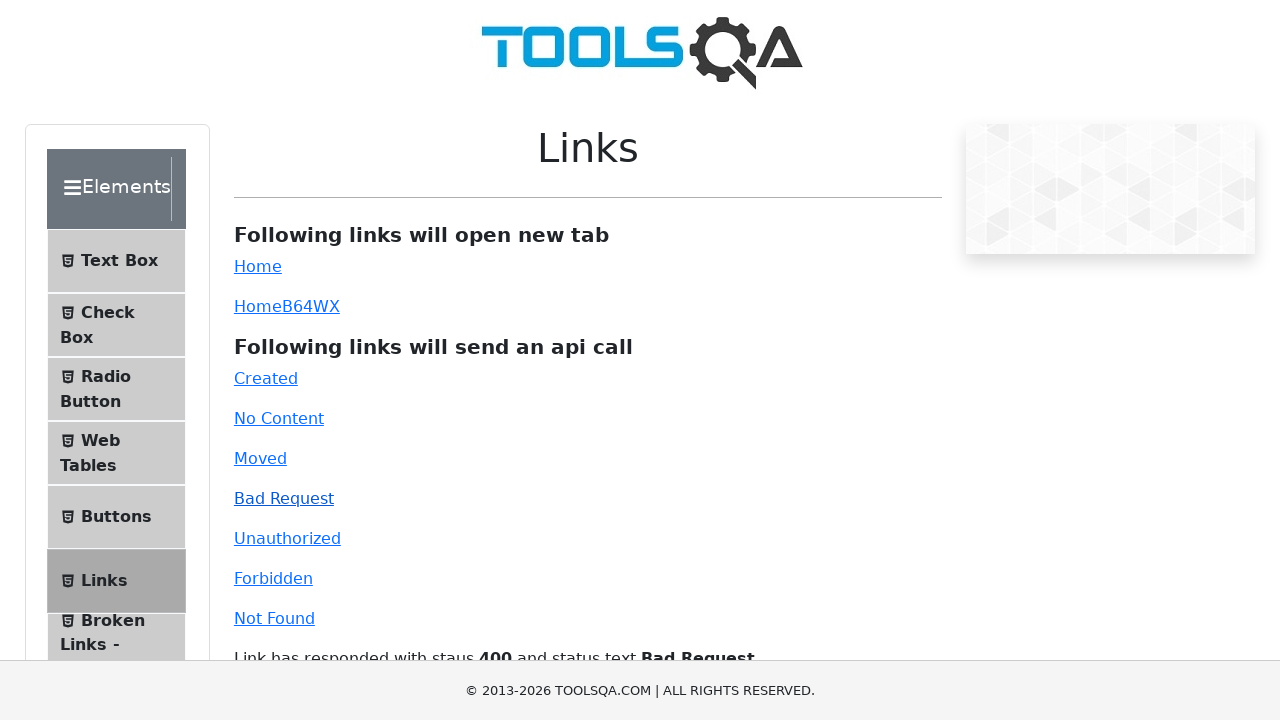

Clicked 'Unauthorized' link to trigger 401 status code at (287, 538) on a#unauthorized
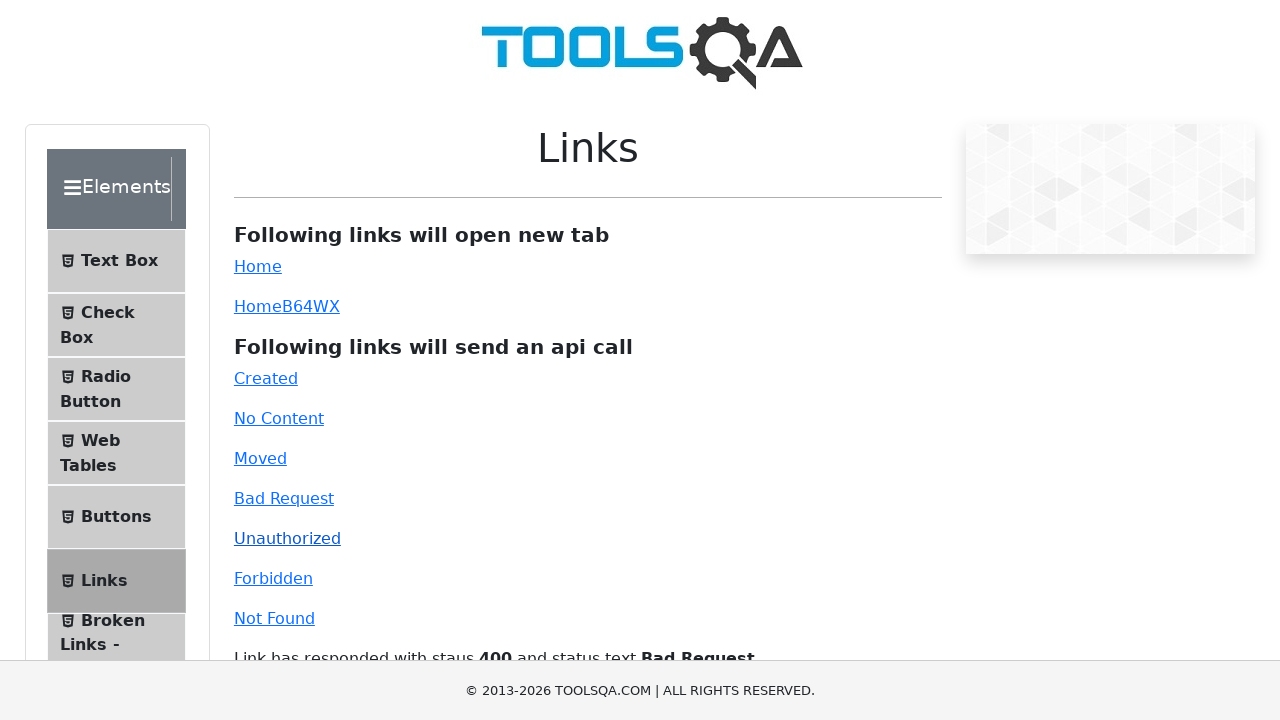

Verified 401 Unauthorized response message displayed
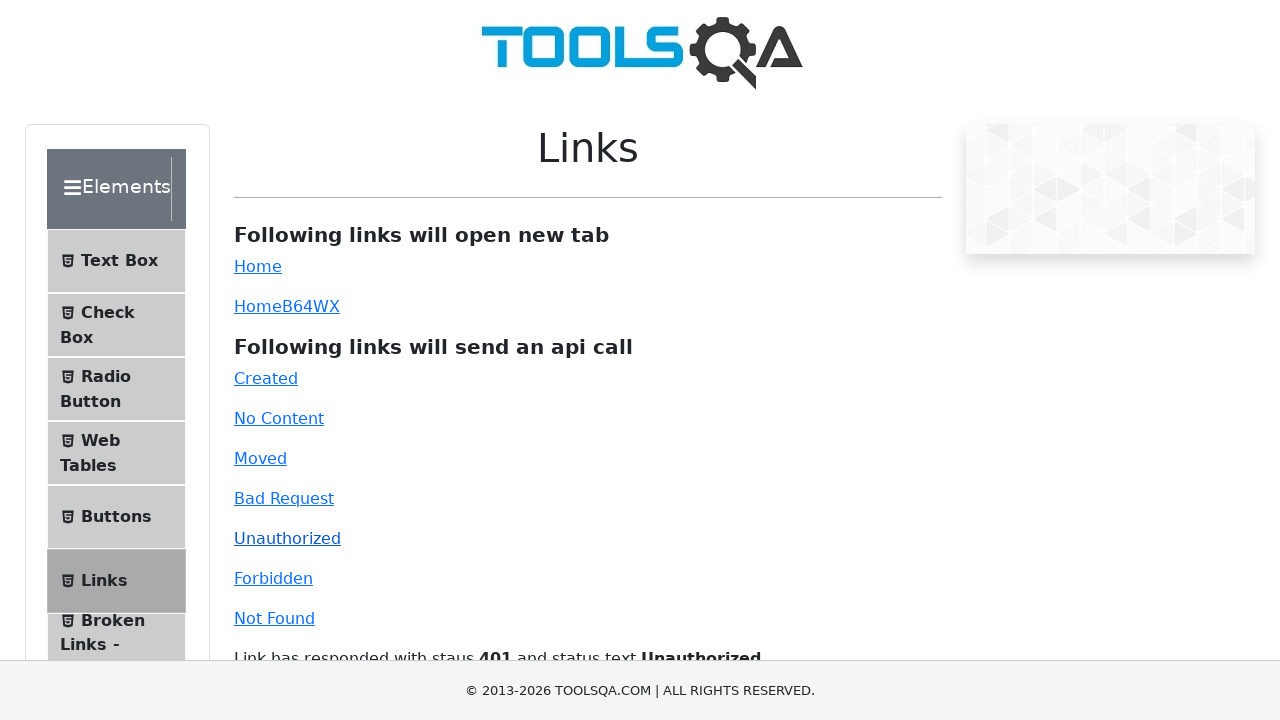

Clicked 'Forbidden' link to trigger 403 status code at (273, 578) on a#forbidden
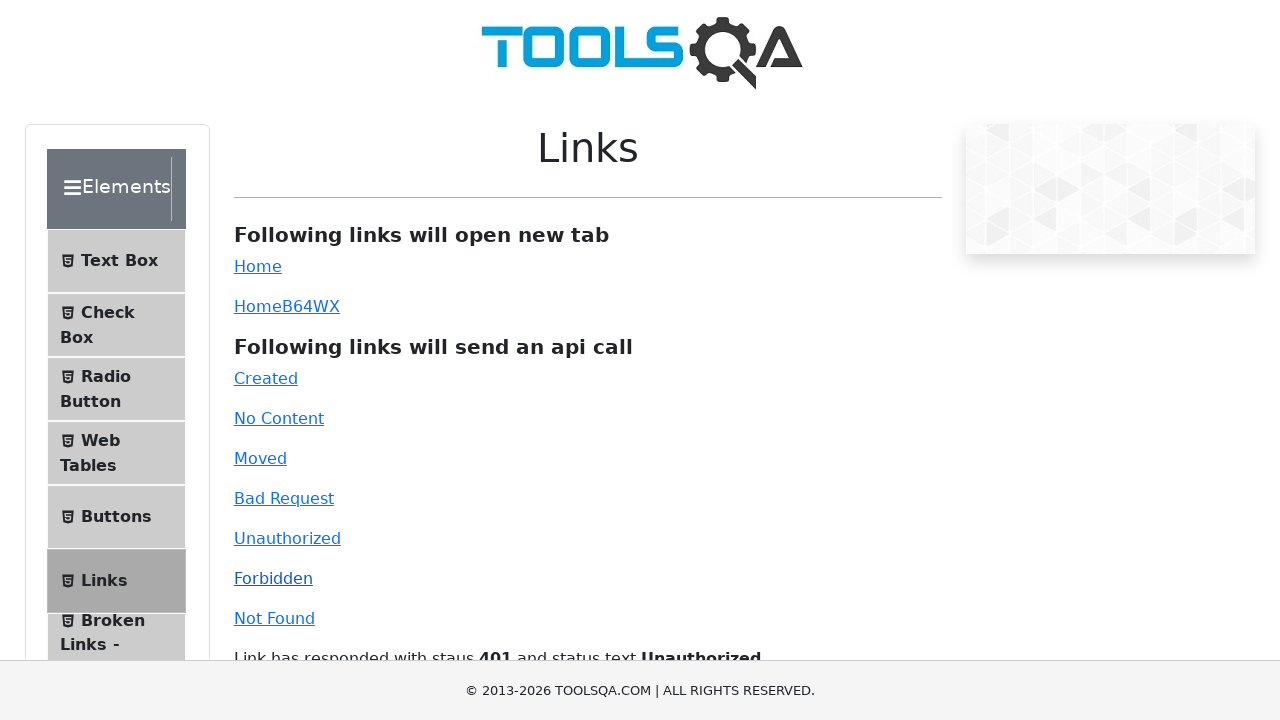

Verified 403 Forbidden response message displayed
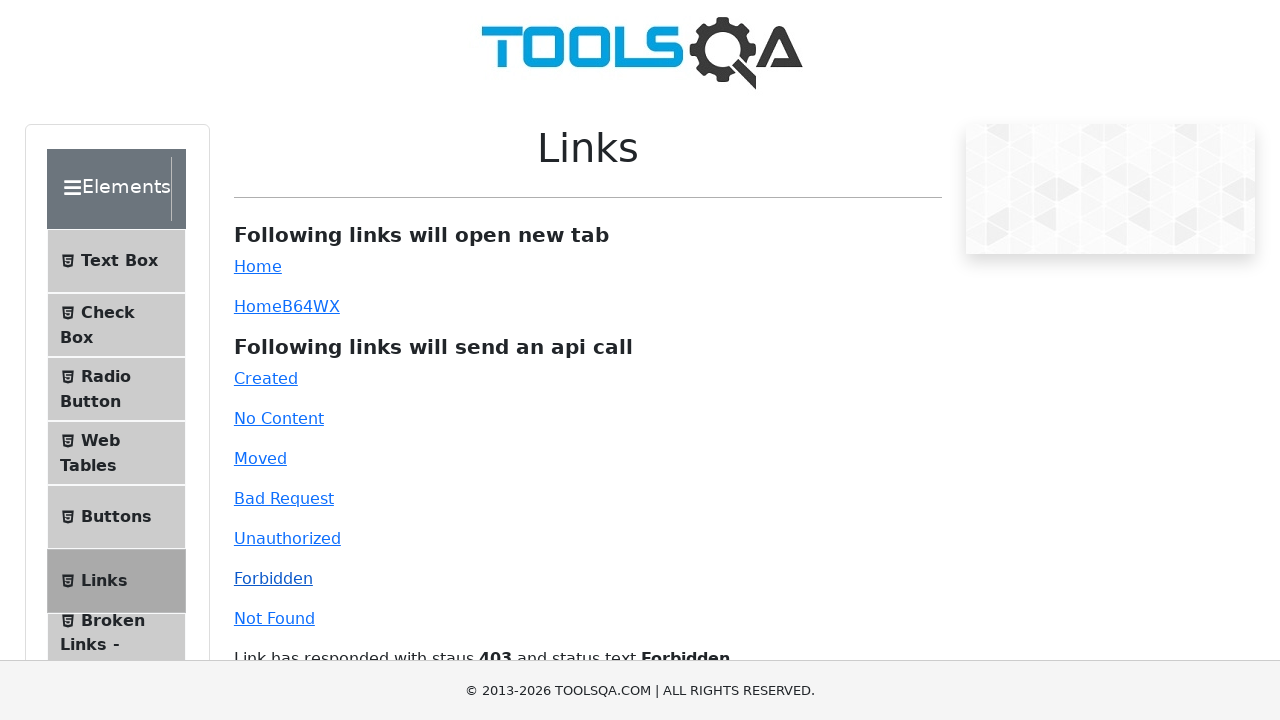

Clicked 'Not Found' link to trigger 404 status code at (274, 618) on a#invalid-url
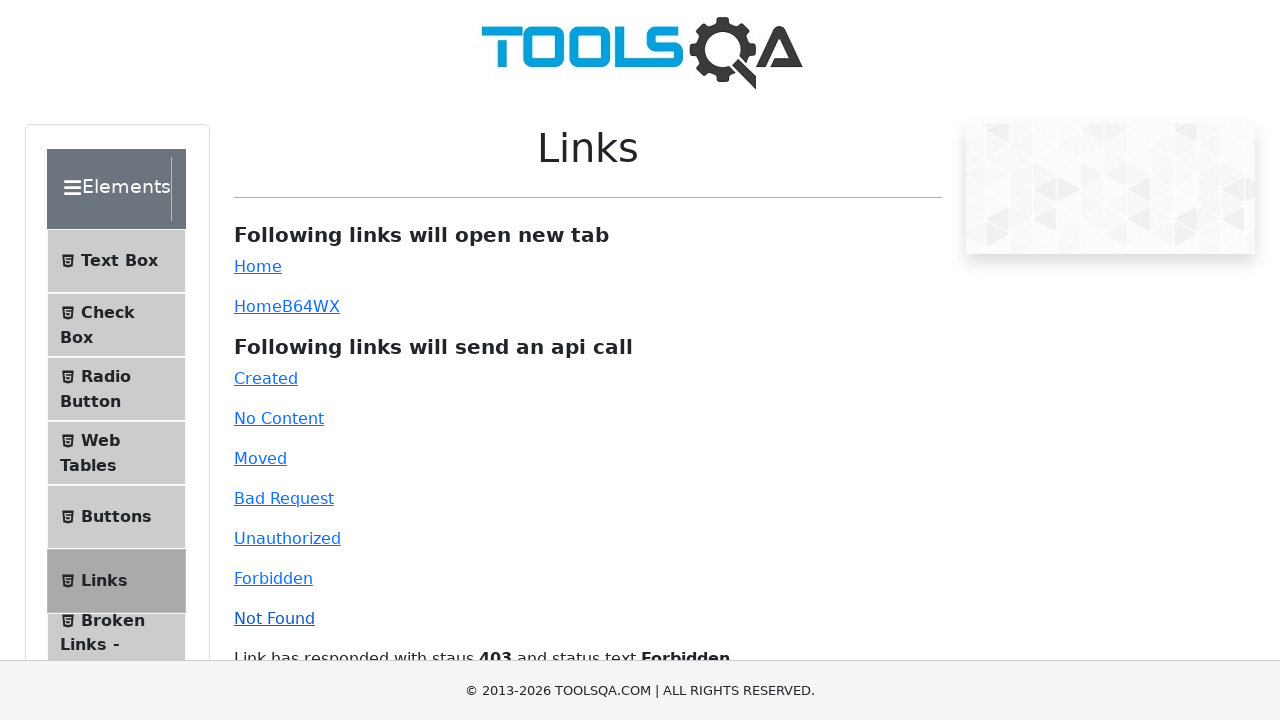

Verified 404 Not Found response message displayed
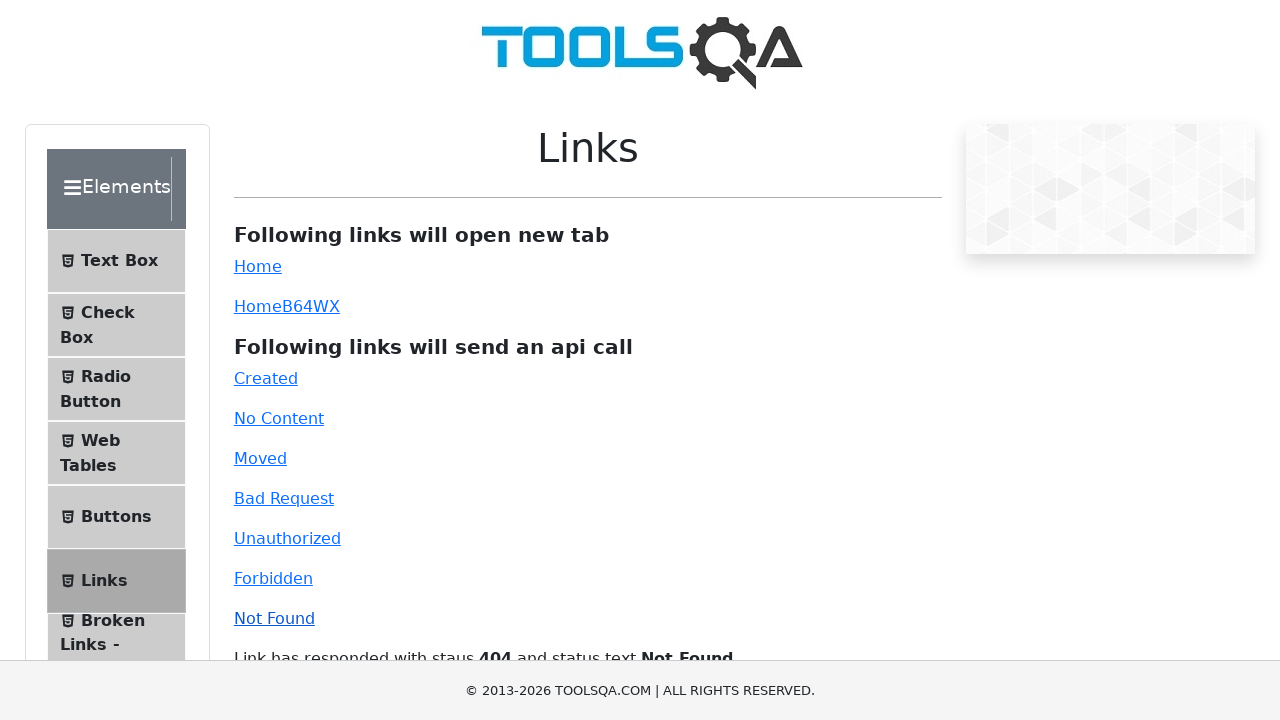

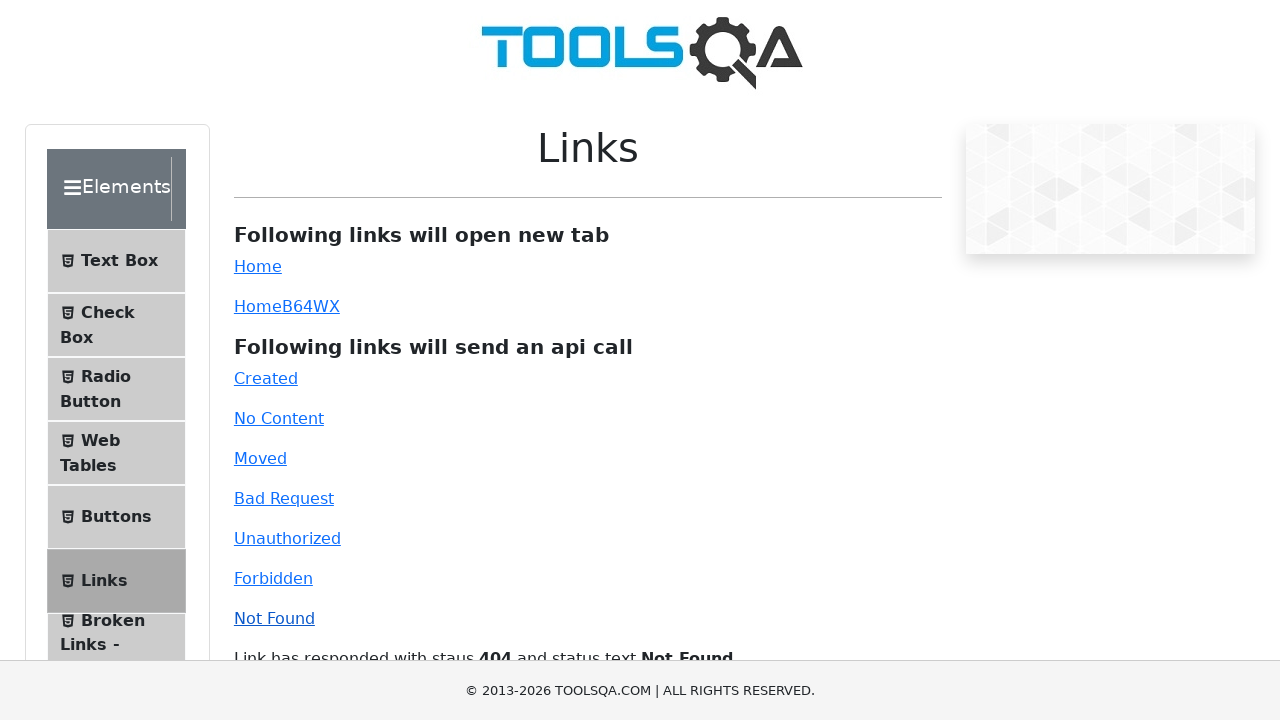